Tests scrolling functionality on a practice page, scrolls within a table element, extracts product amounts from a table, and verifies the sum matches the displayed total amount.

Starting URL: https://rahulshettyacademy.com/AutomationPractice/

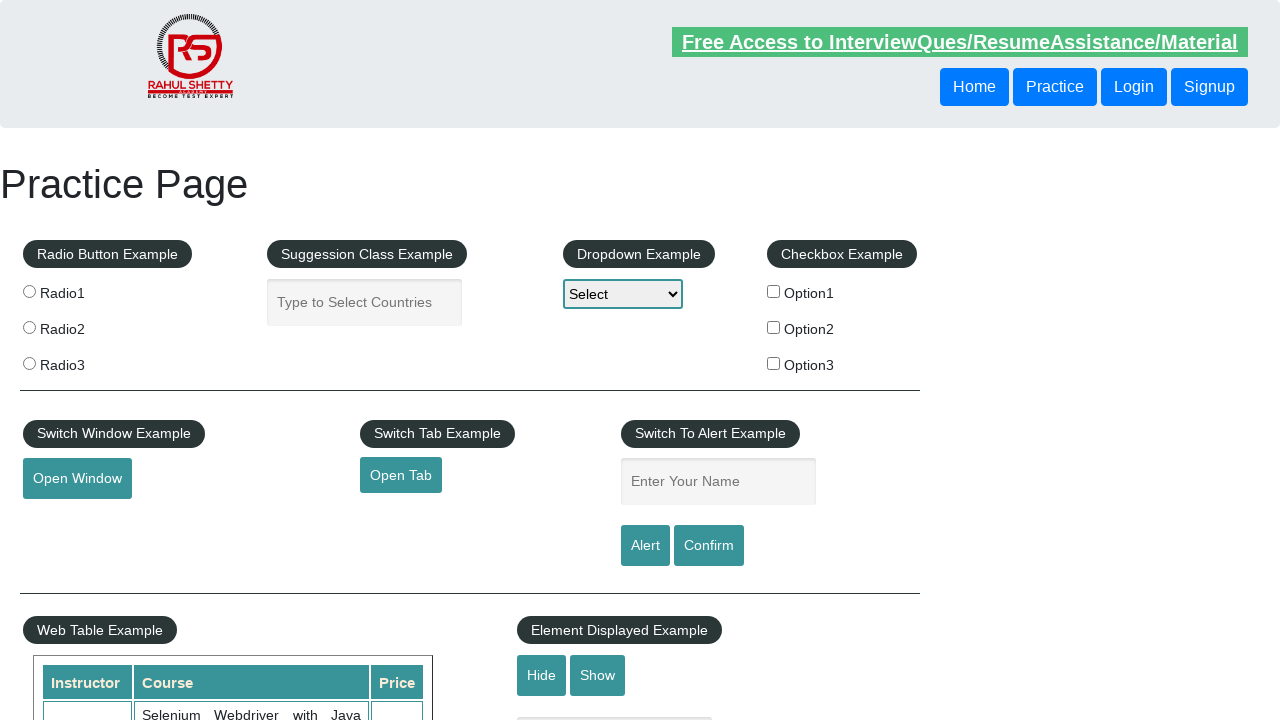

Scrolled down the page by 500 pixels
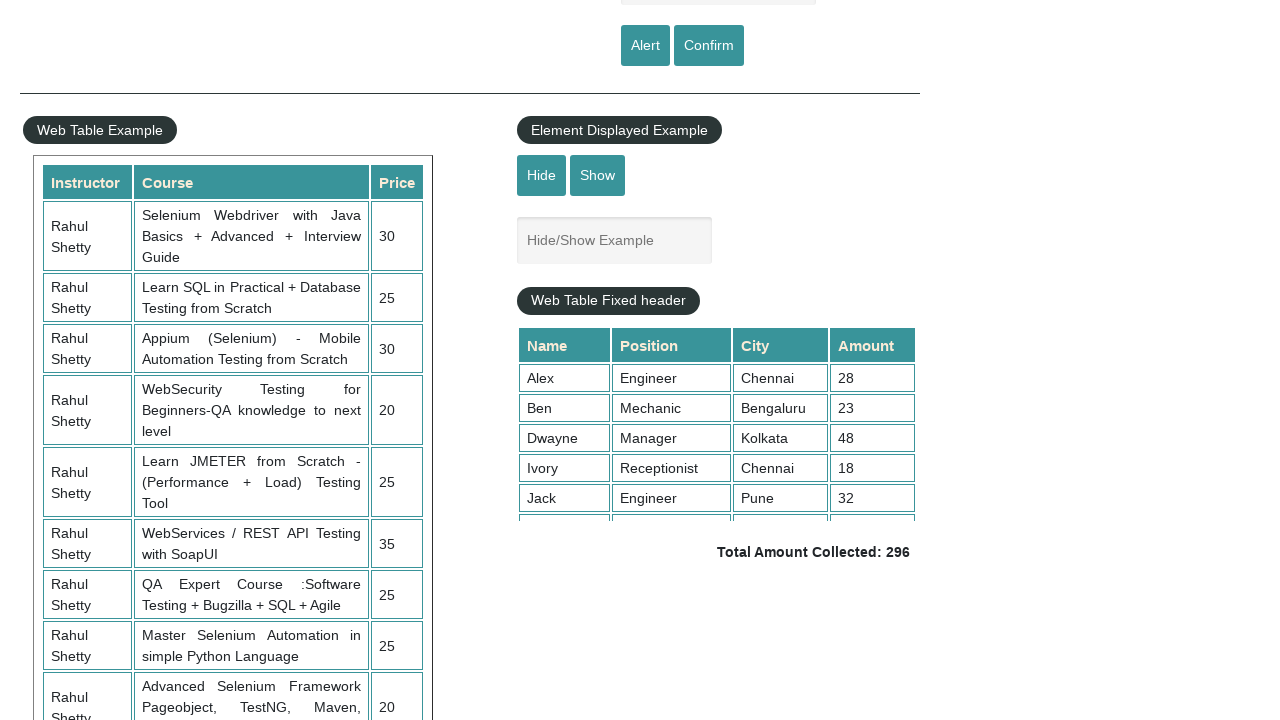

Waited 1000ms for lazy-loaded content to load
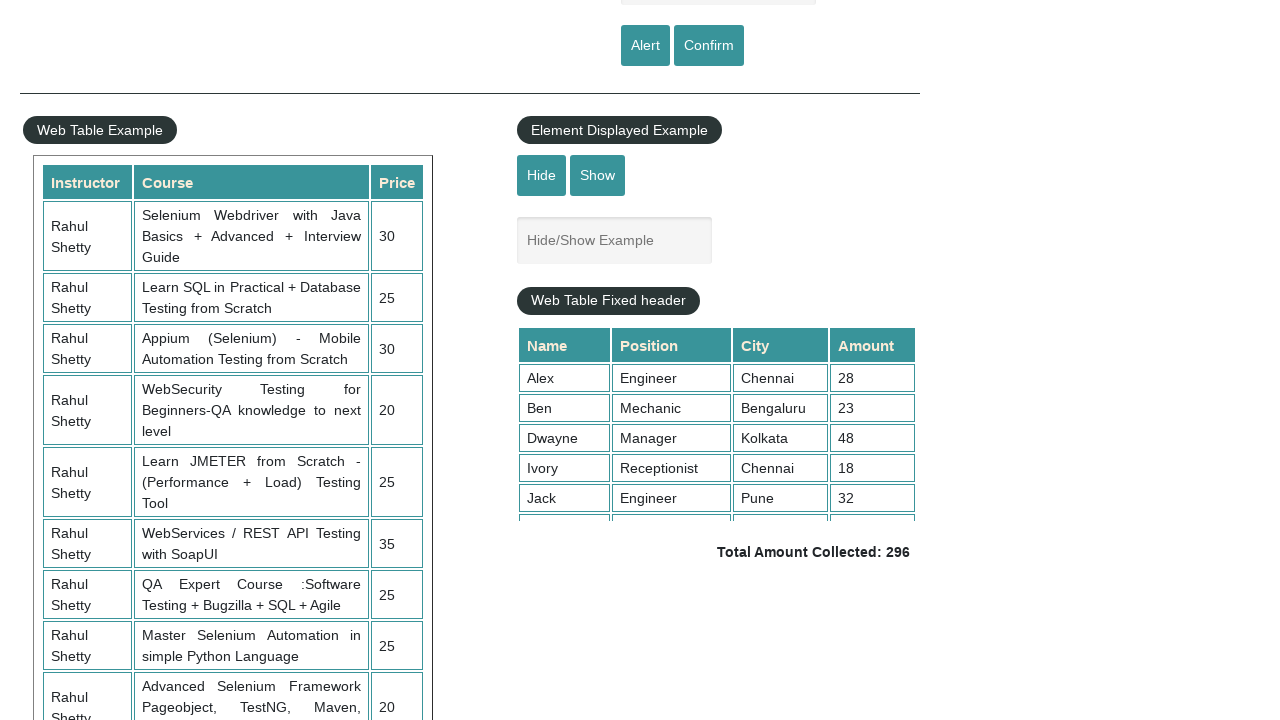

Scrolled within the table element to load all rows
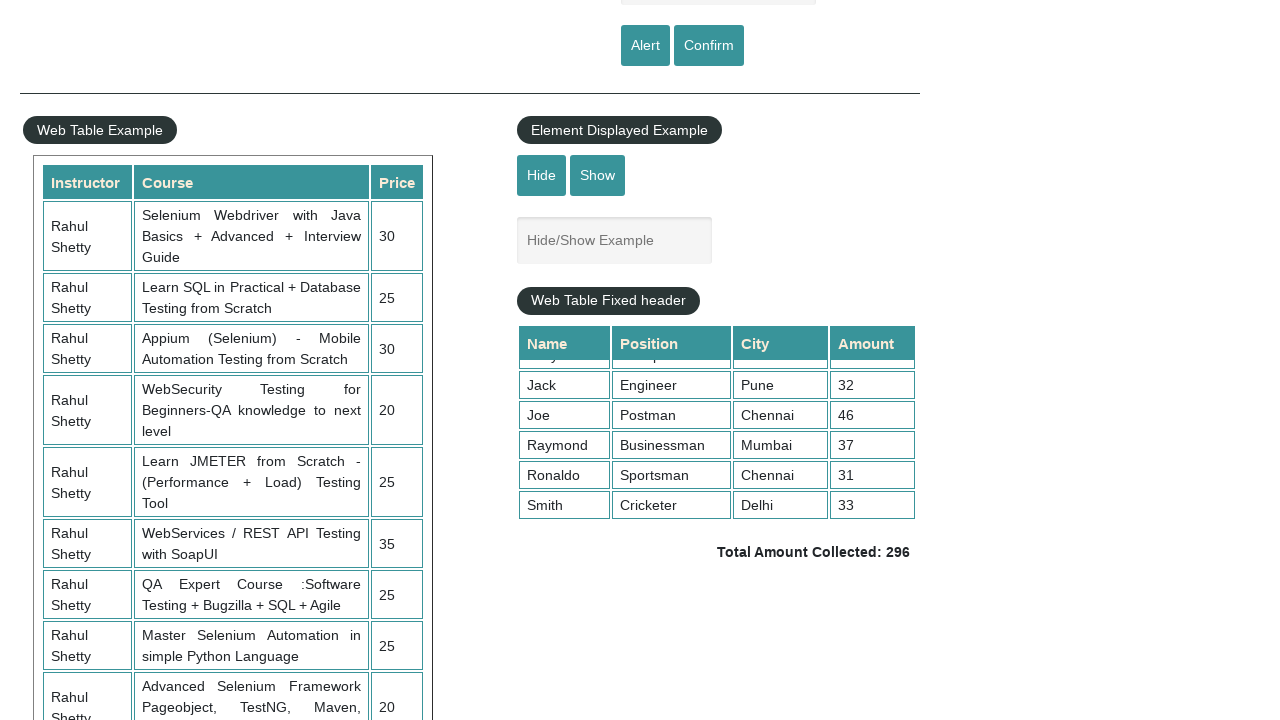

Table product amount cells loaded and visible
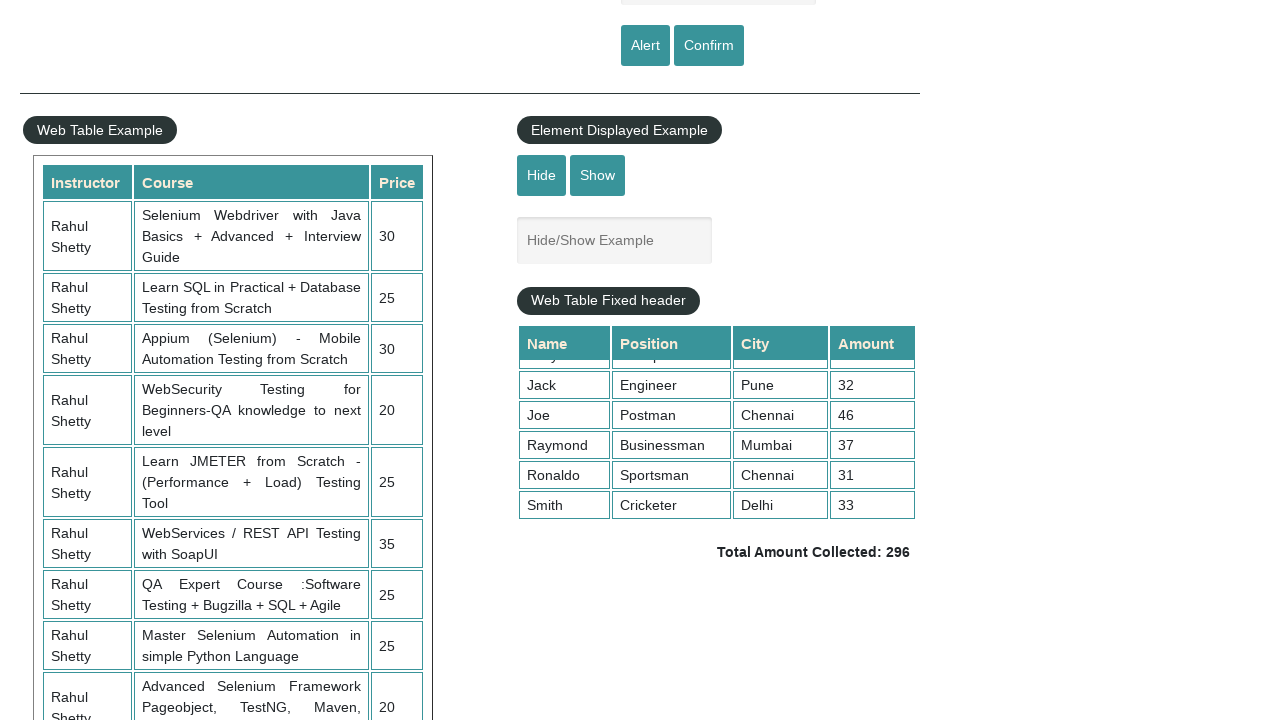

Extracted 9 product amount cells from the table
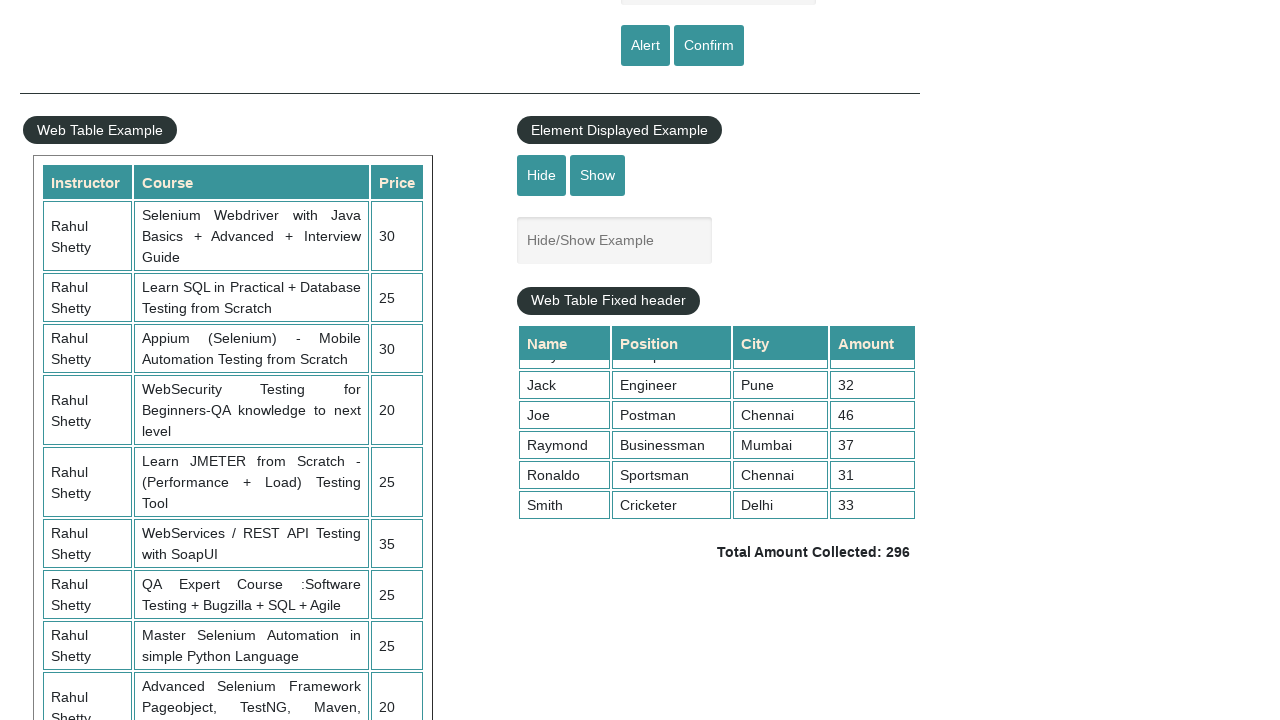

Calculated sum of all product amounts: 296
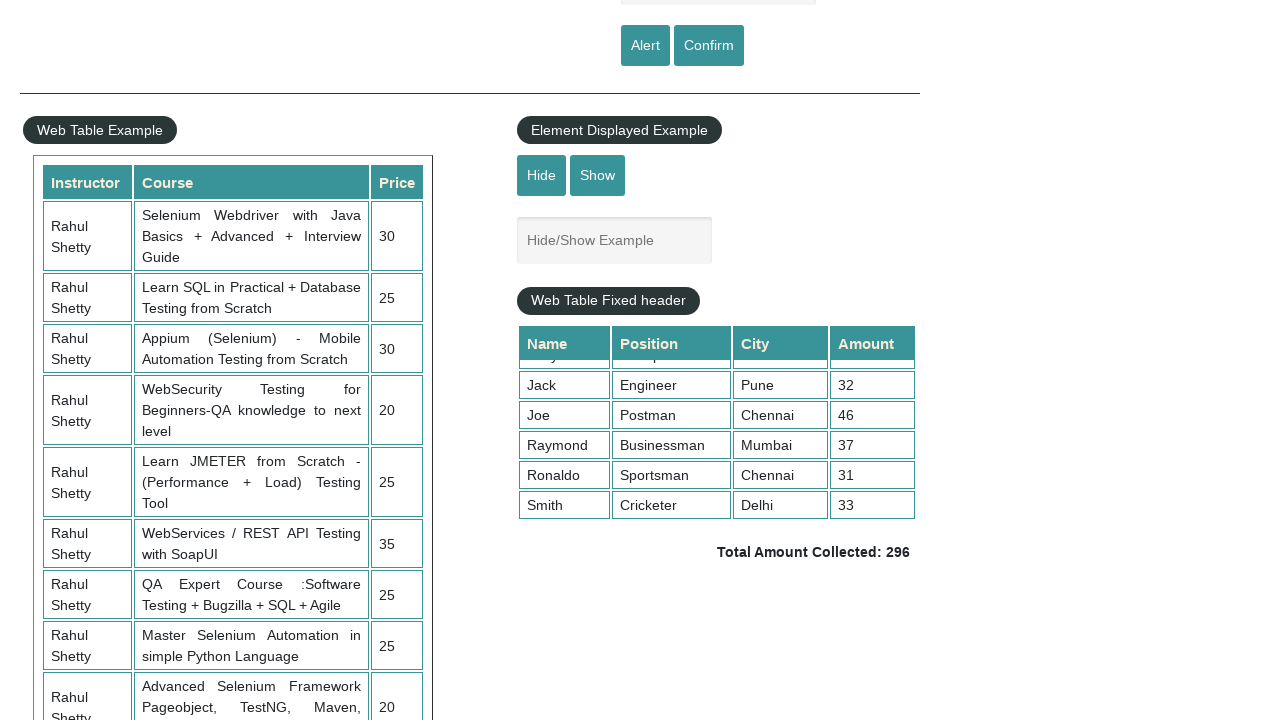

Total amount element is displayed
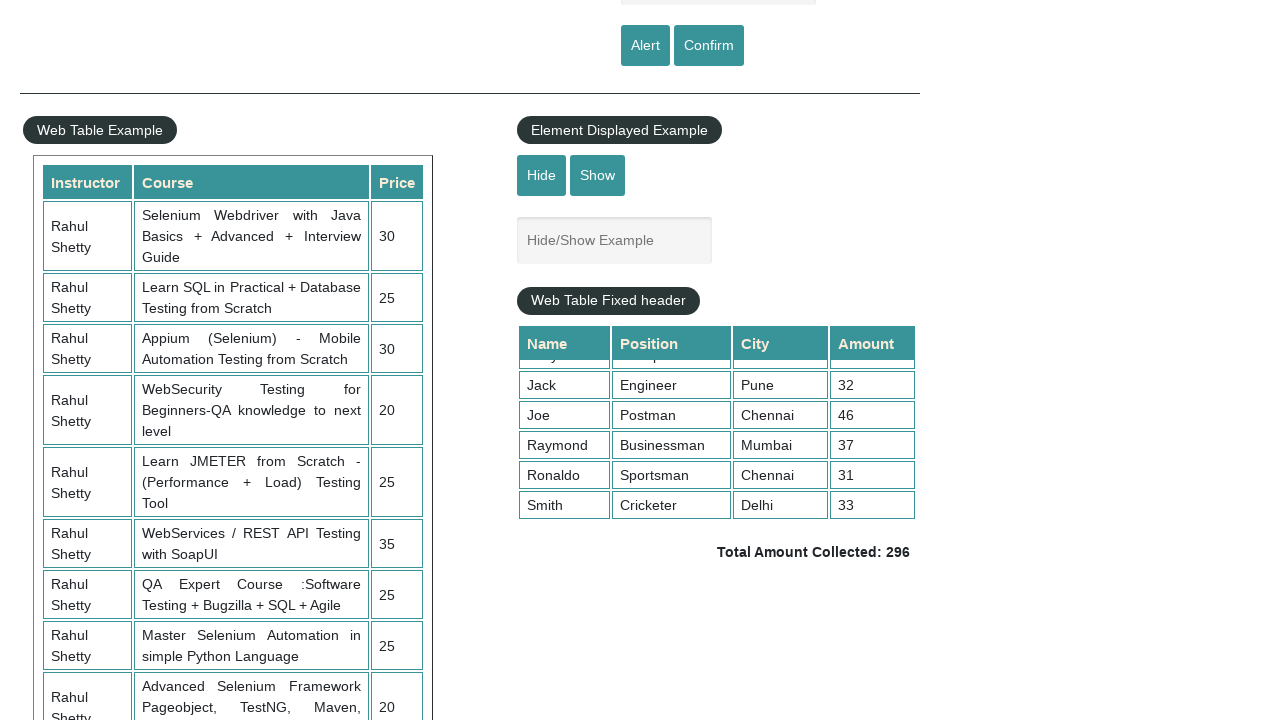

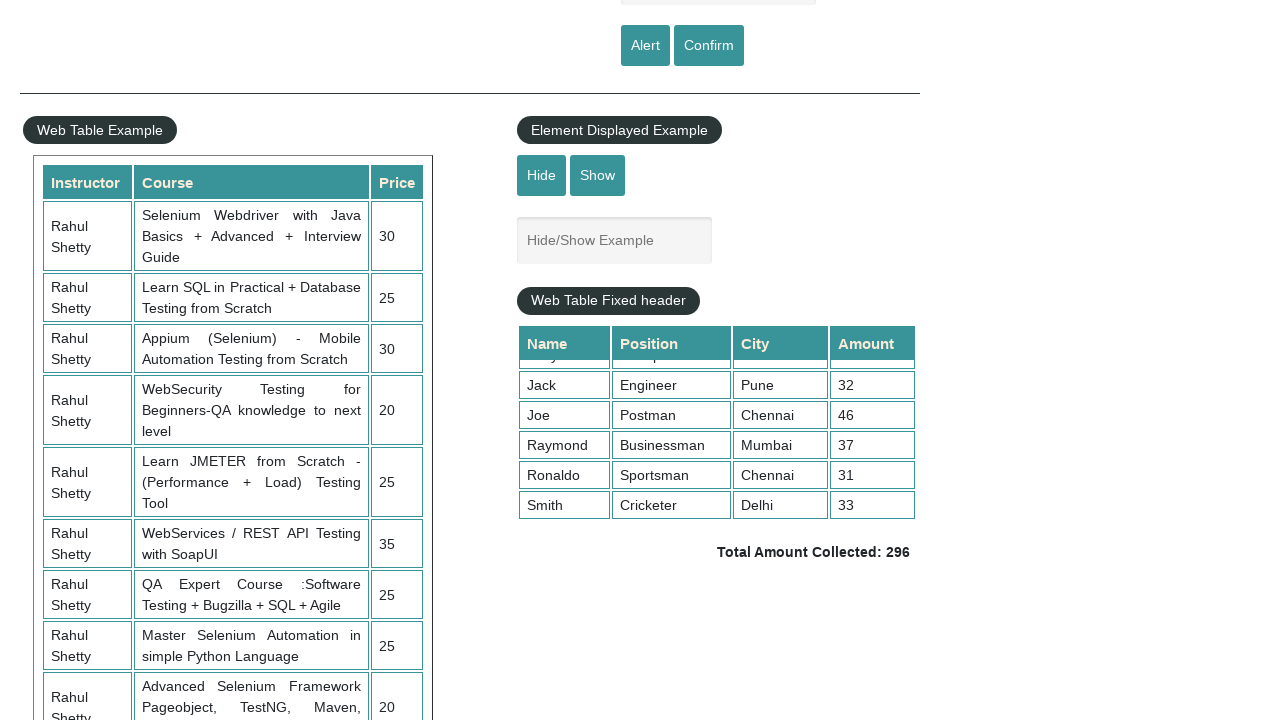